Tests greeting a specific cat by navigating to the Greet-A-Cat page with a cat name in the URL

Starting URL: https://cs1632.appspot.com

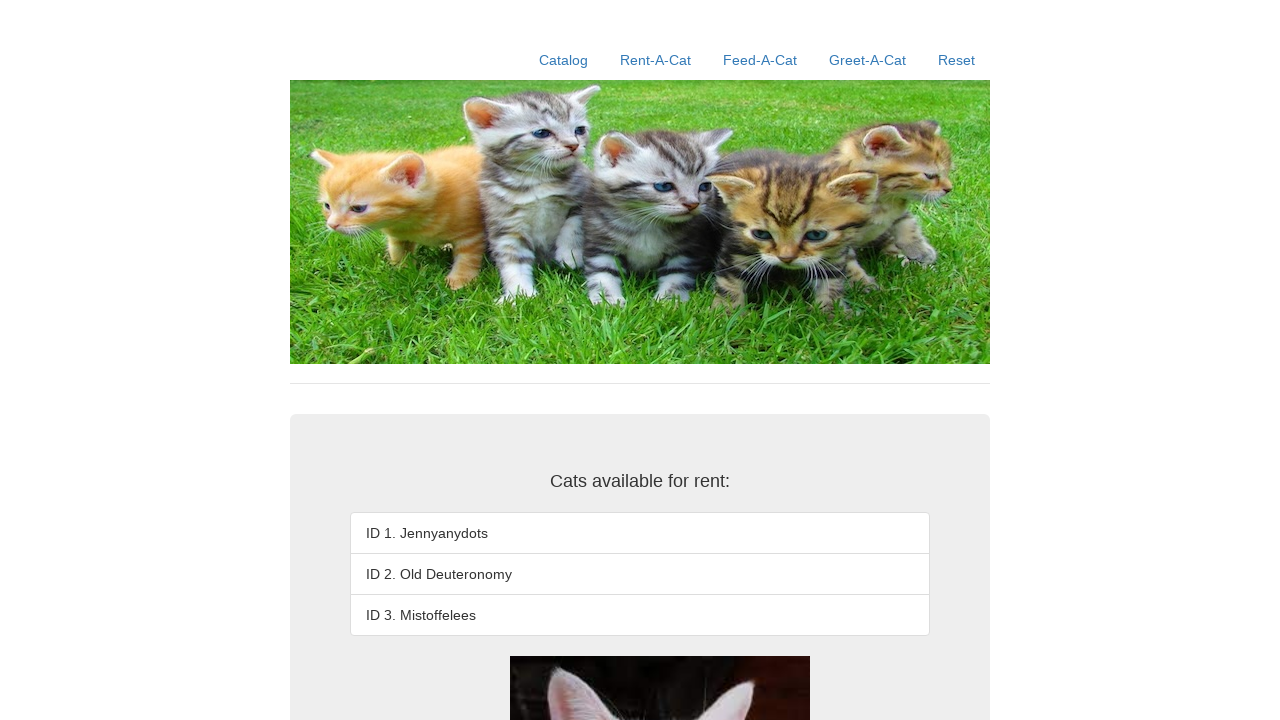

Set cookies to reset cat greeting state (all false)
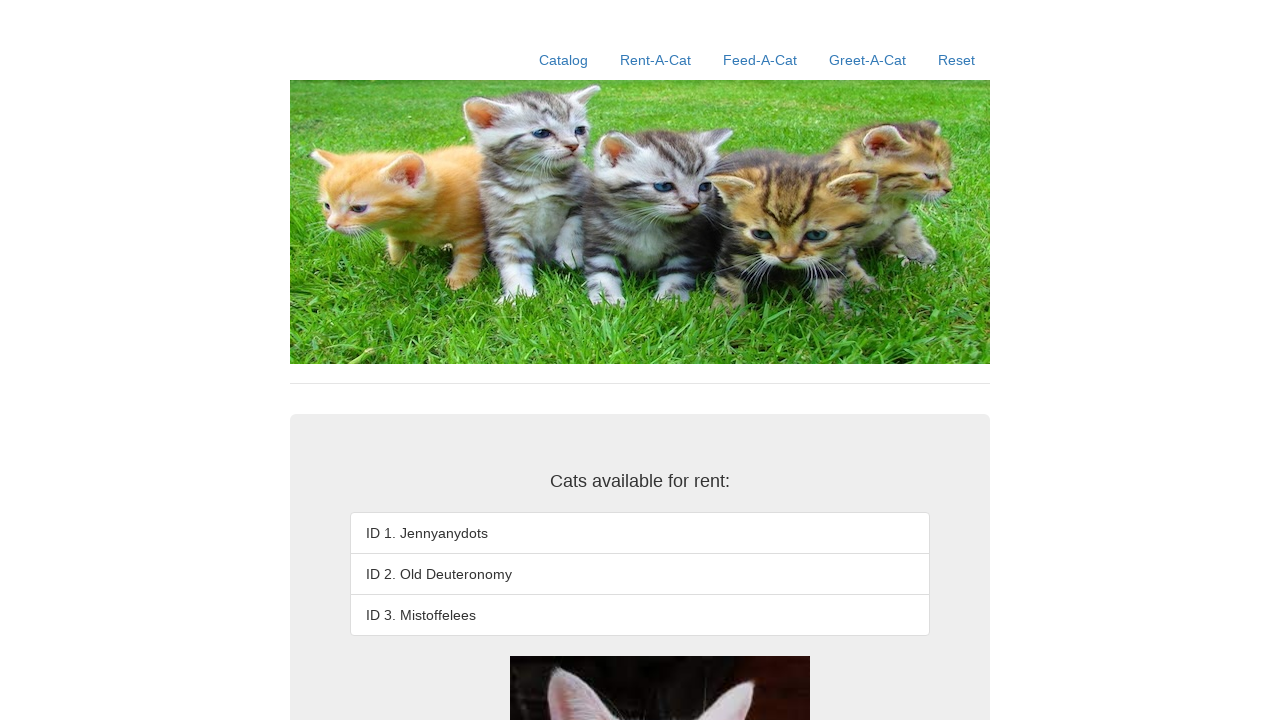

Navigated to Greet-A-Cat page with cat name 'Jennyanydots' in URL
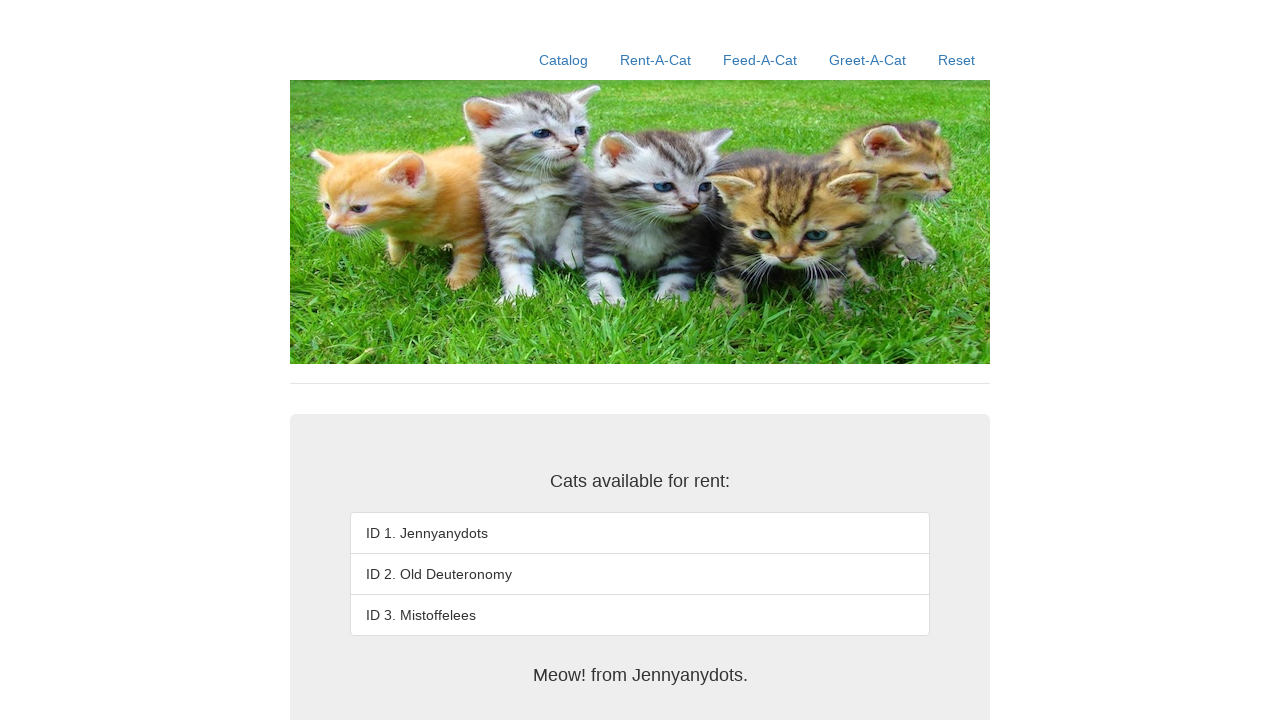

Verified greeting message displays 'Meow! from Jennyanydots.'
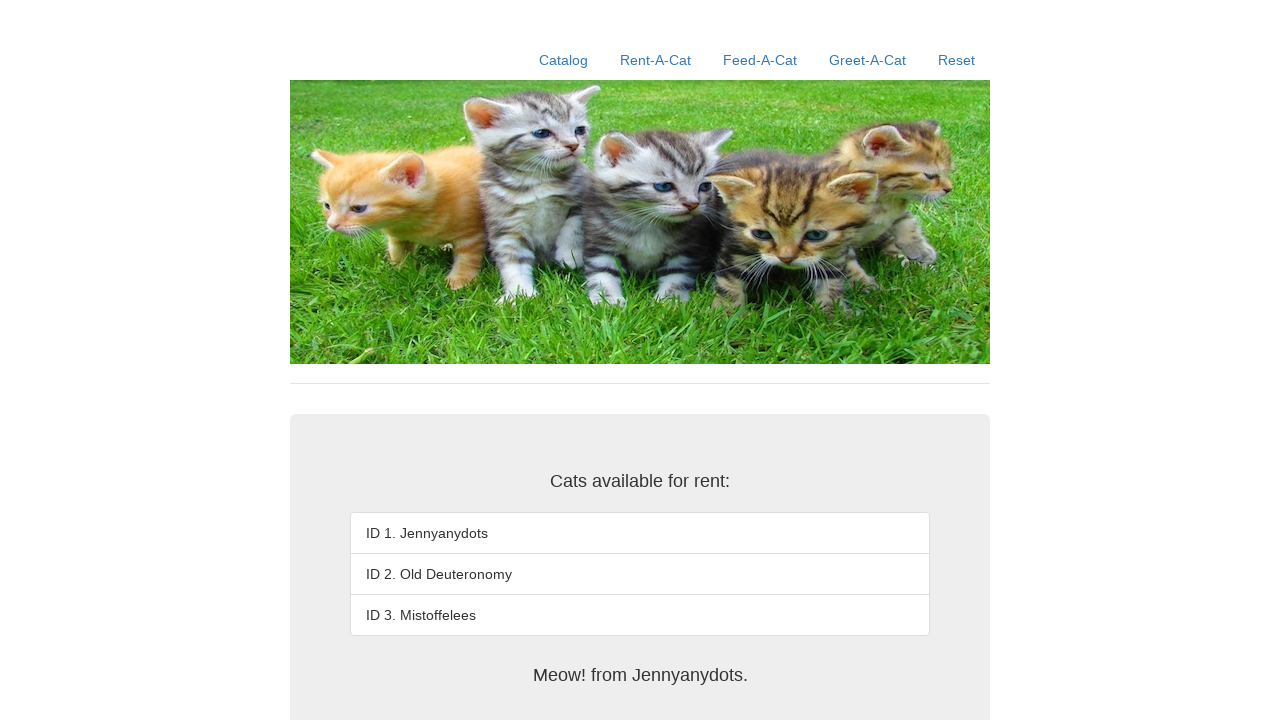

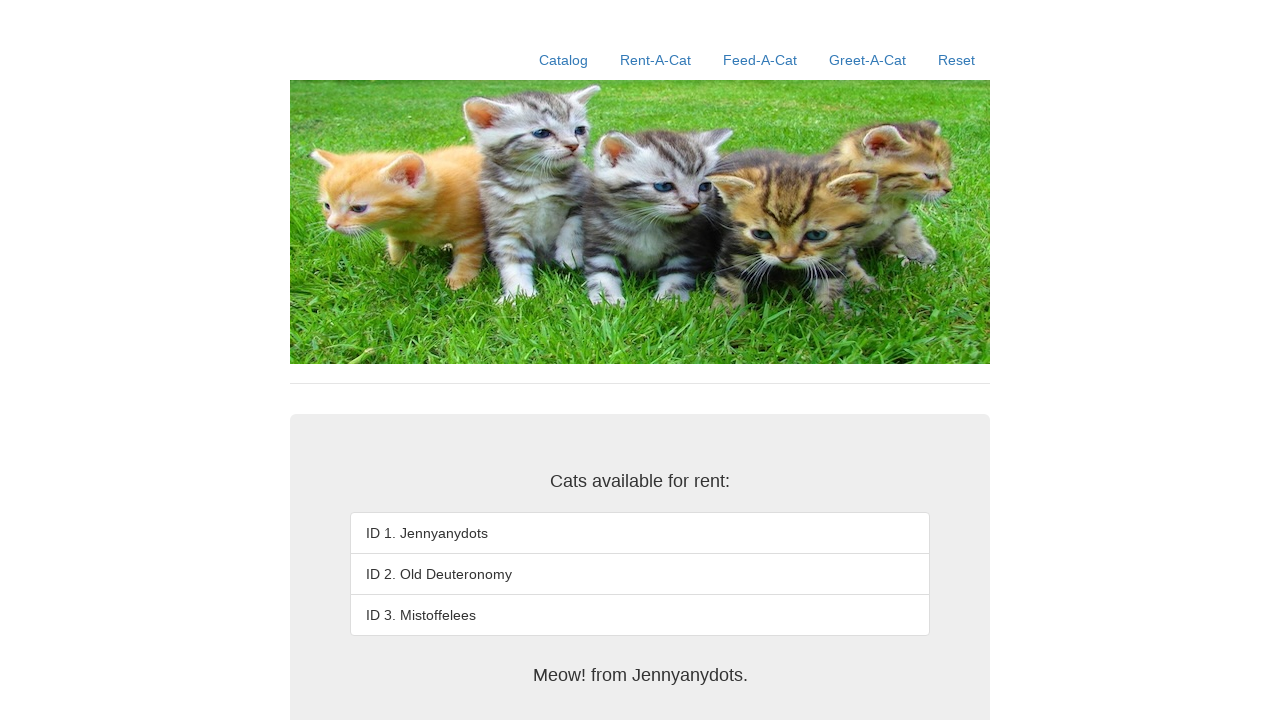